Tests that clicking Clear completed removes all completed items

Starting URL: https://demo.playwright.dev/todomvc

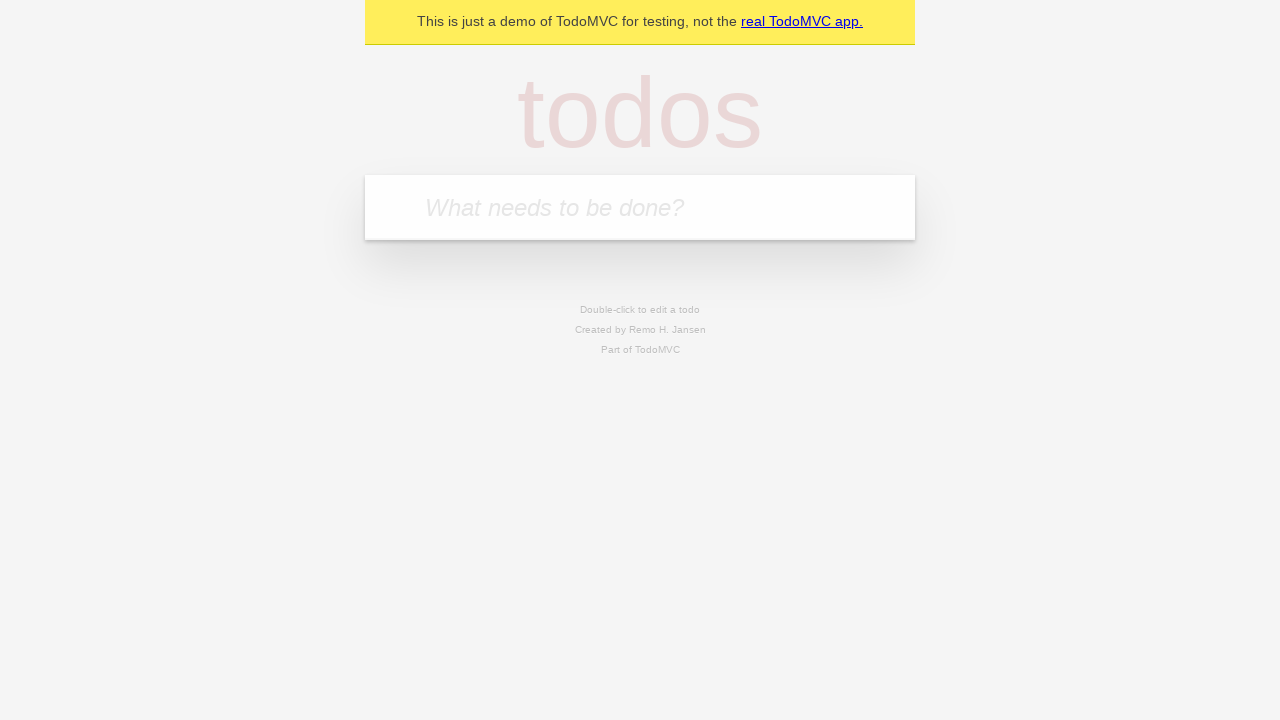

Filled todo input with 'buy some cheese' on internal:attr=[placeholder="What needs to be done?"i]
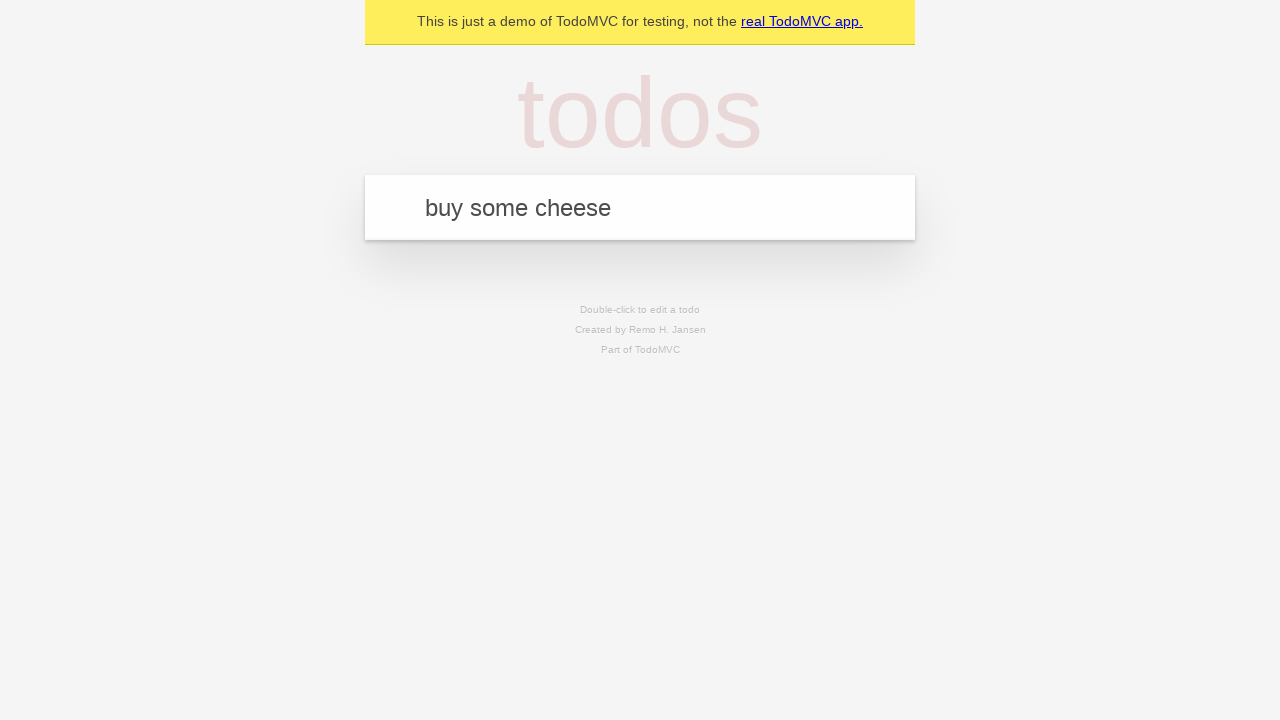

Pressed Enter to add first todo on internal:attr=[placeholder="What needs to be done?"i]
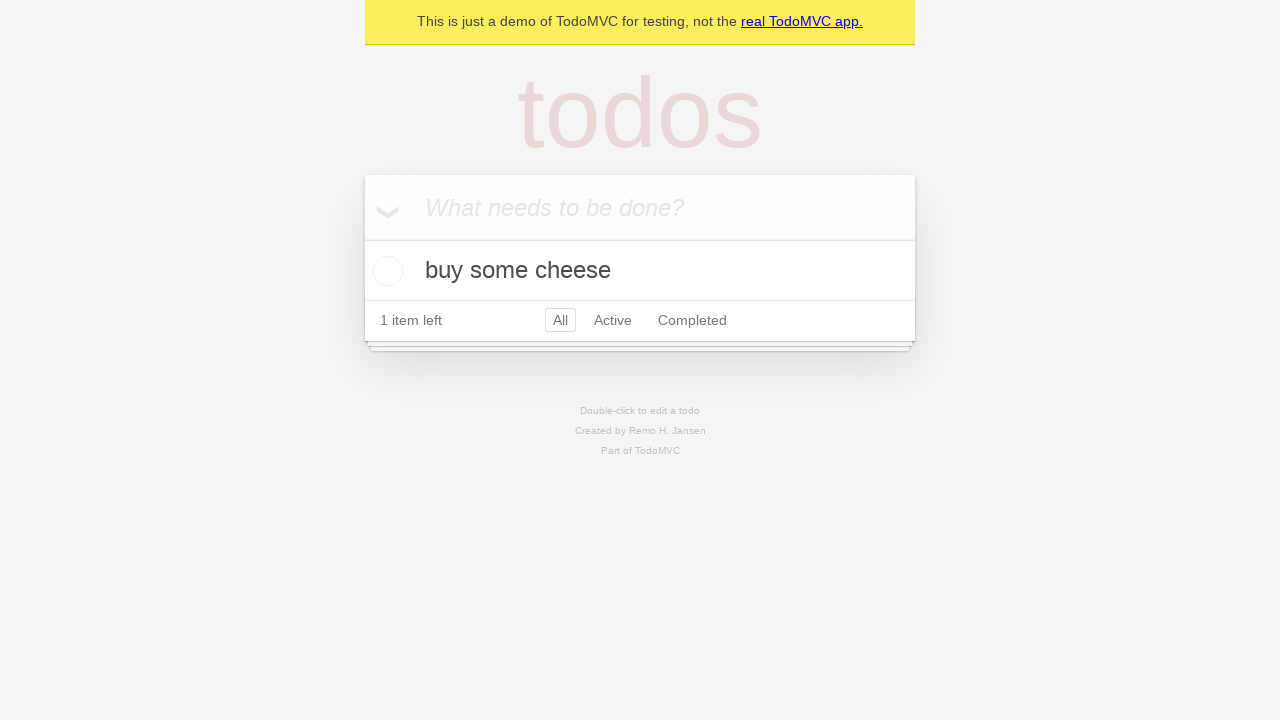

Filled todo input with 'feed the cat' on internal:attr=[placeholder="What needs to be done?"i]
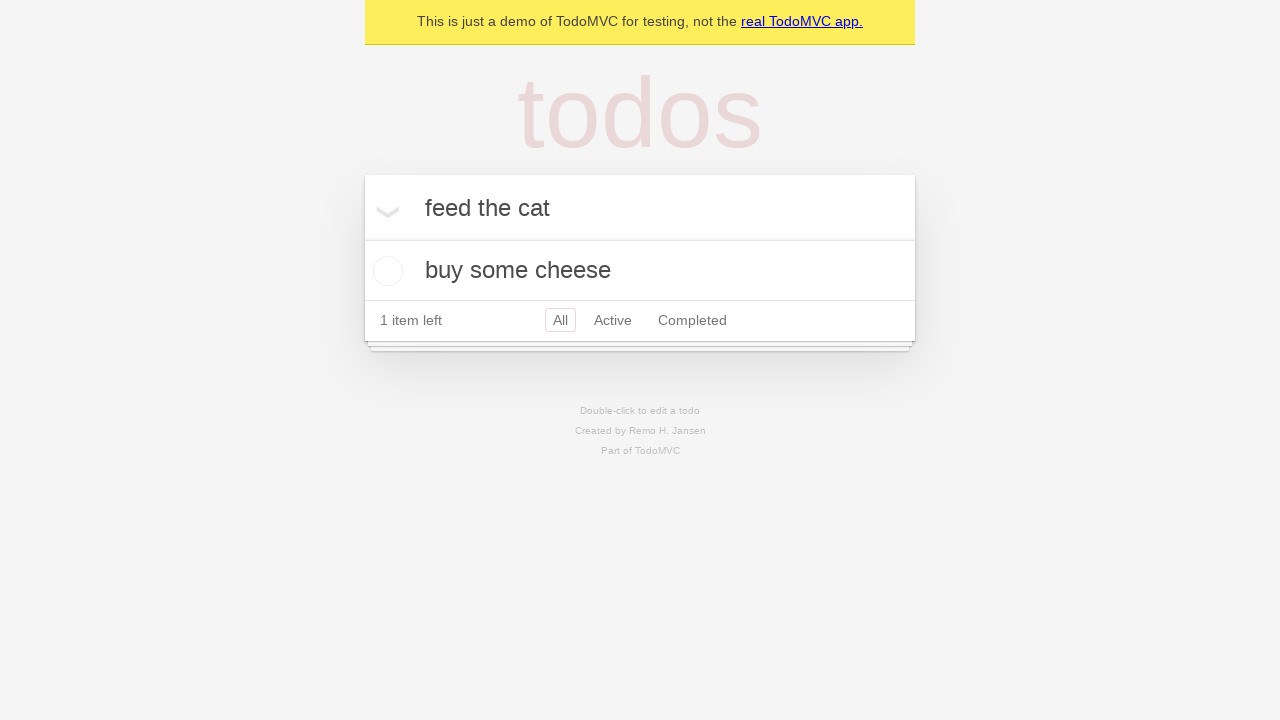

Pressed Enter to add second todo on internal:attr=[placeholder="What needs to be done?"i]
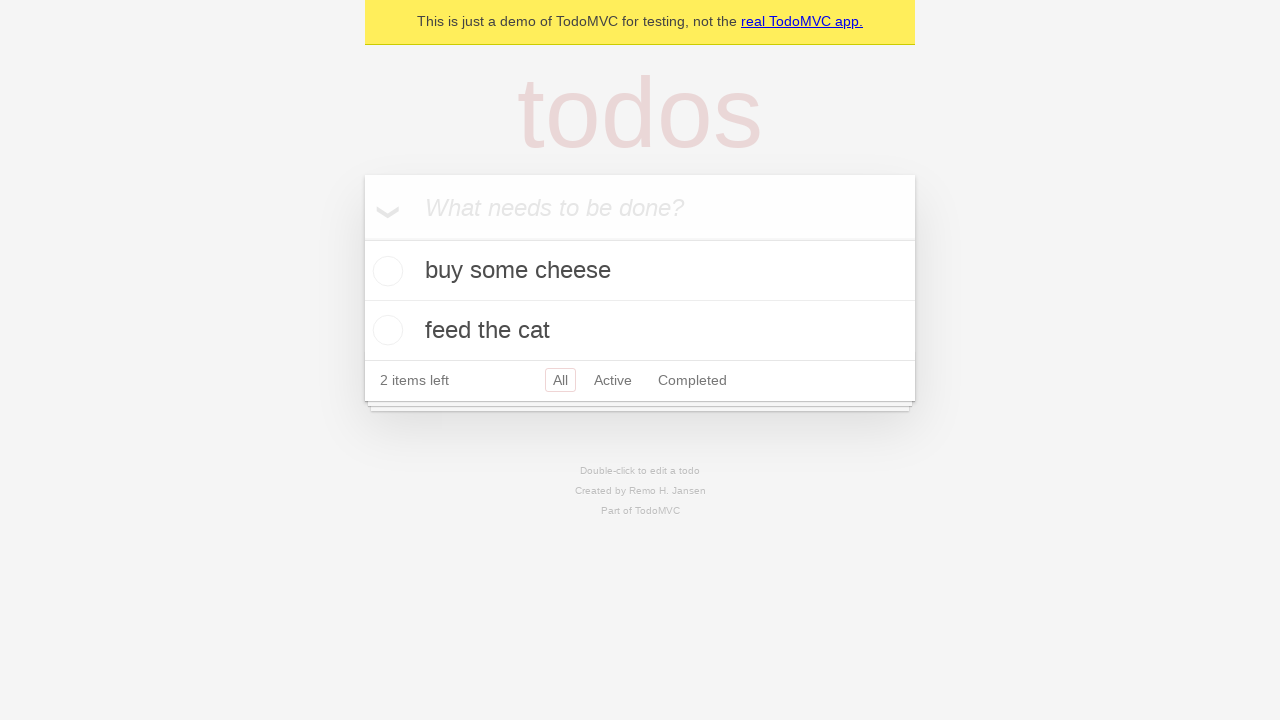

Filled todo input with 'book a doctors appointment' on internal:attr=[placeholder="What needs to be done?"i]
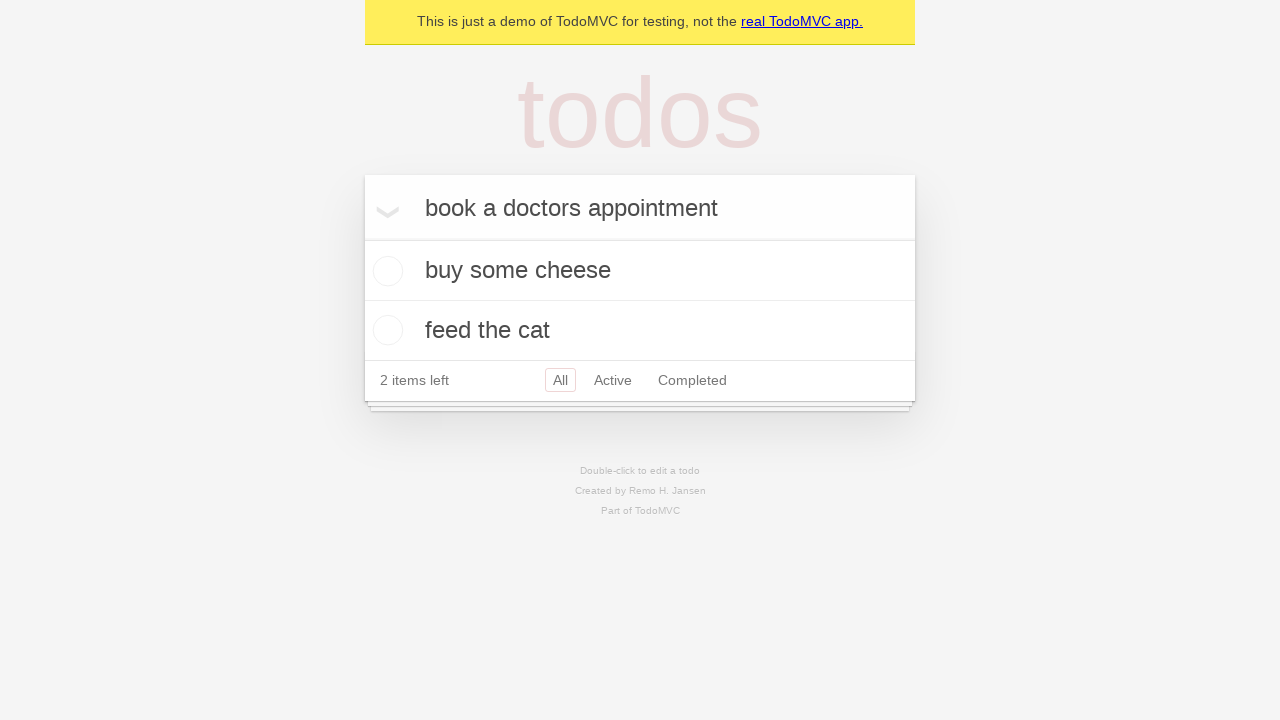

Pressed Enter to add third todo on internal:attr=[placeholder="What needs to be done?"i]
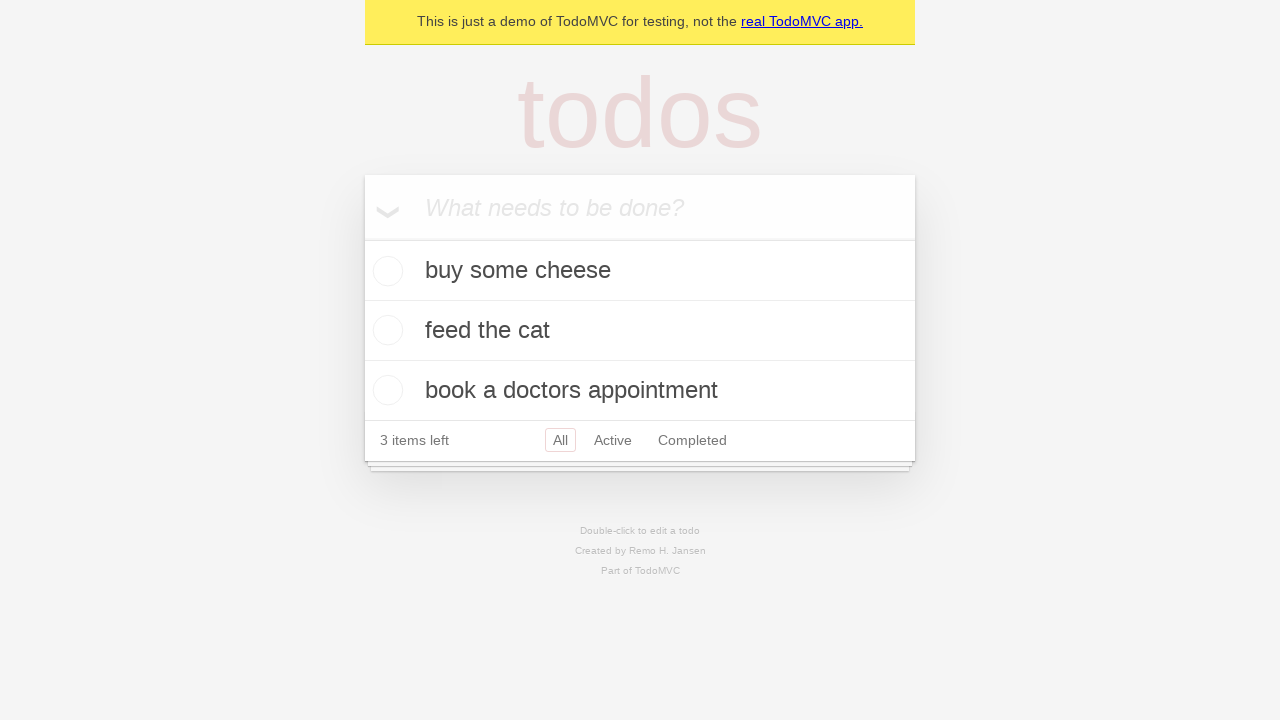

Checked the second todo item at (385, 330) on internal:testid=[data-testid="todo-item"s] >> nth=1 >> internal:role=checkbox
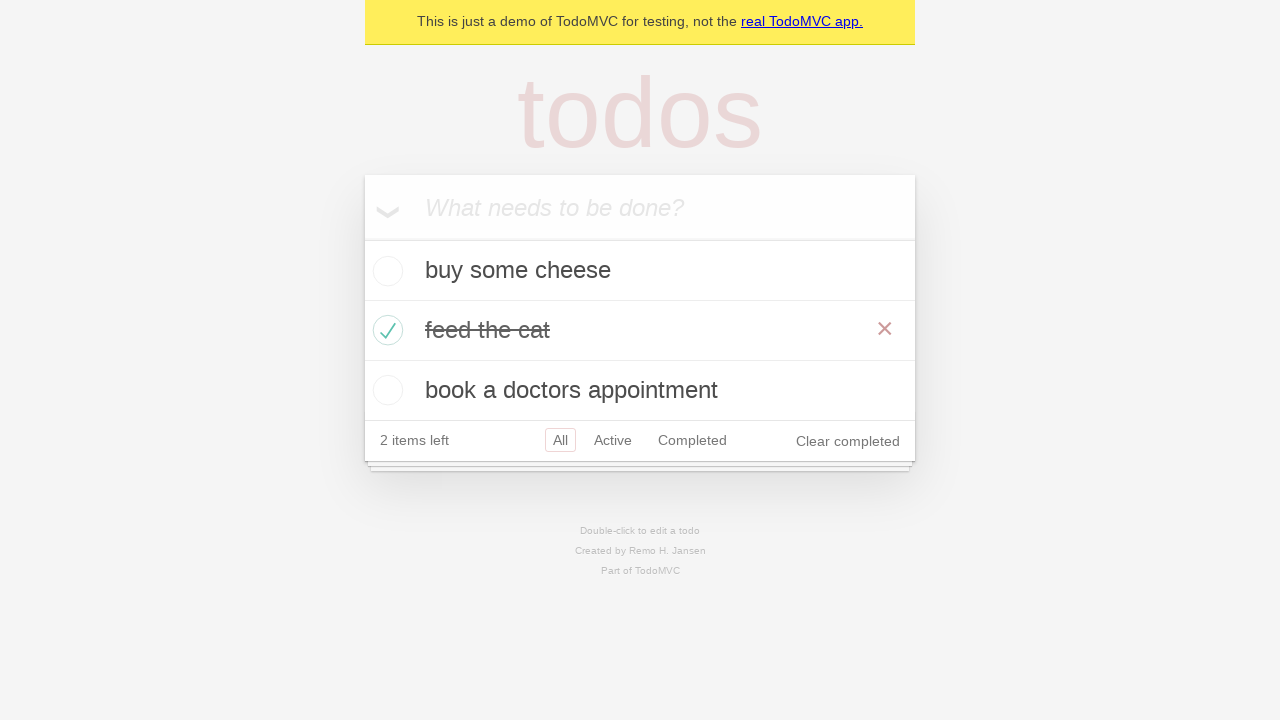

Clicked Clear completed button at (848, 441) on internal:role=button[name="Clear completed"i]
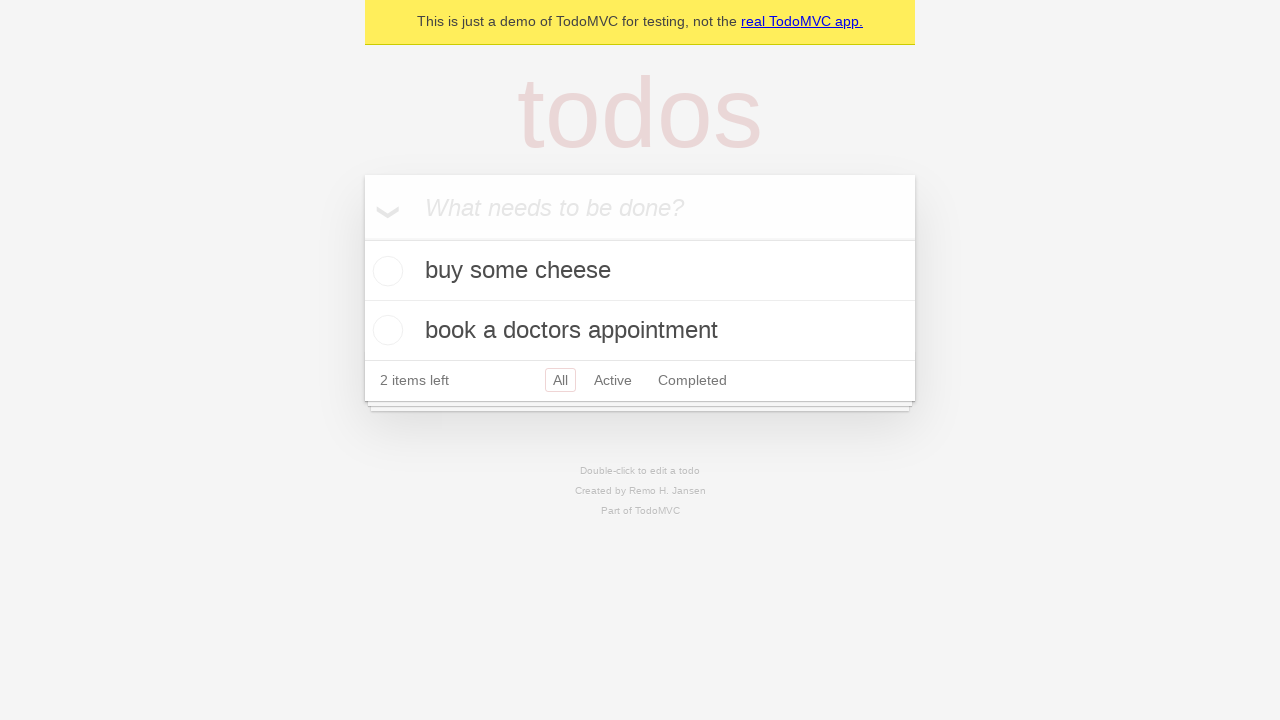

Waited for remaining todo items to be present after clearing completed
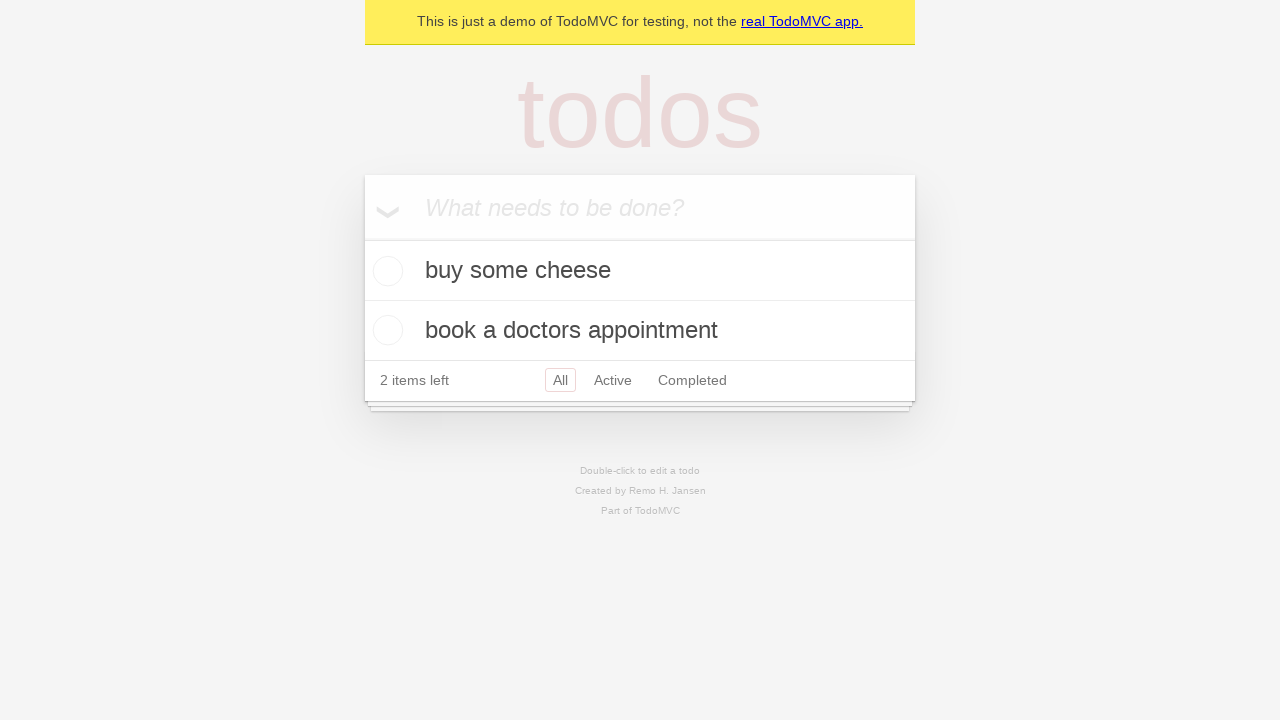

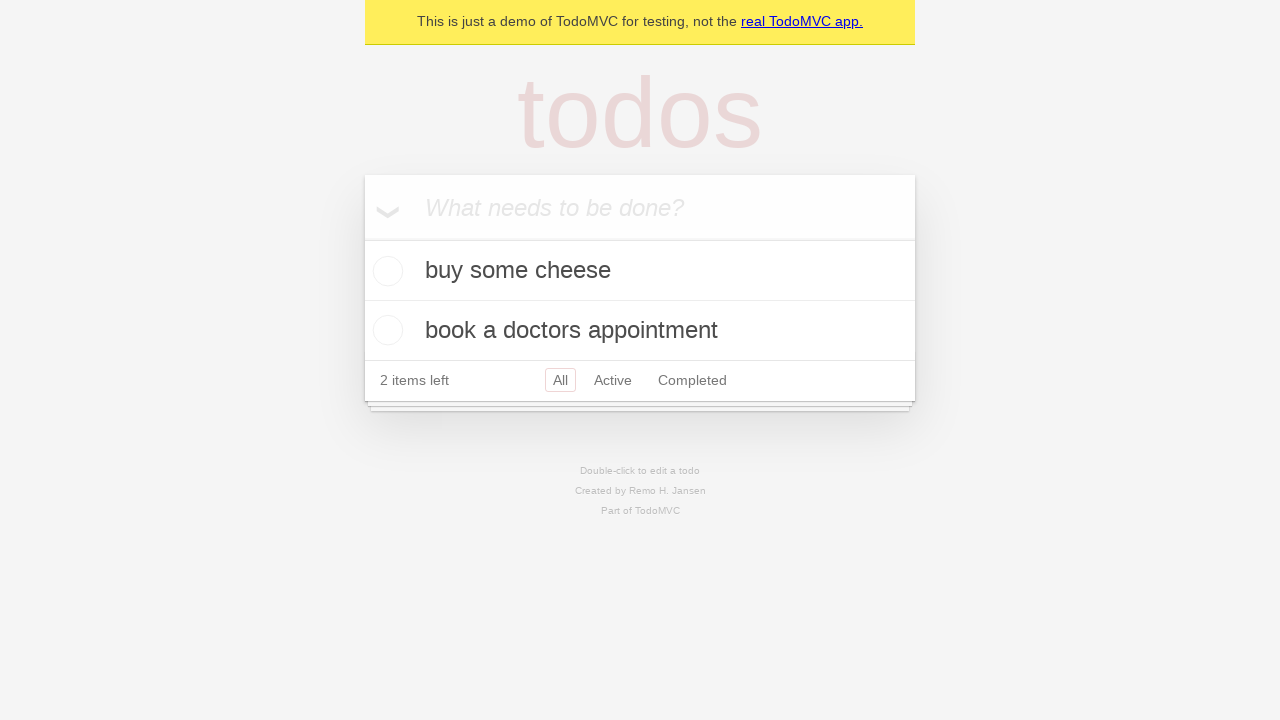